Tests multi-level hover menu navigation by hovering through menu layers and clicking the final option

Starting URL: https://liushilive.github.io/html_example/index.html

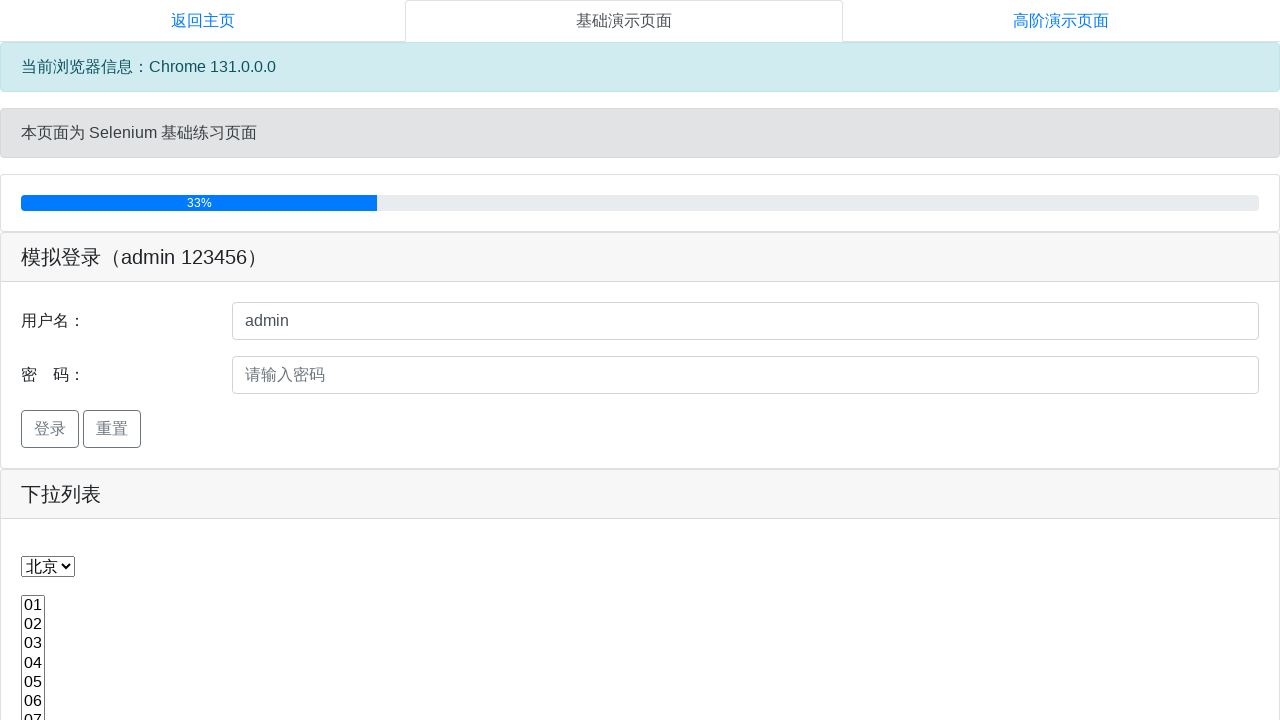

Hovered over first level menu item at (70, 360) on xpath=//ul[@id='menu']/li
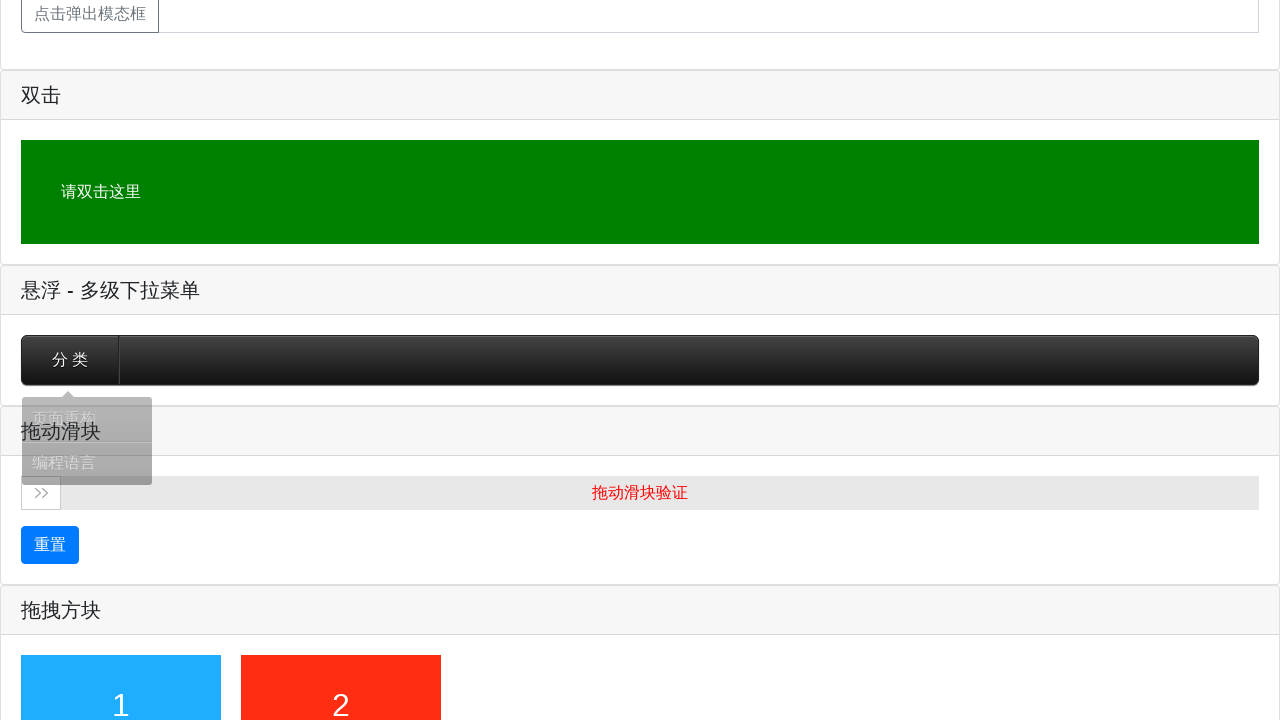

Second level menu appeared
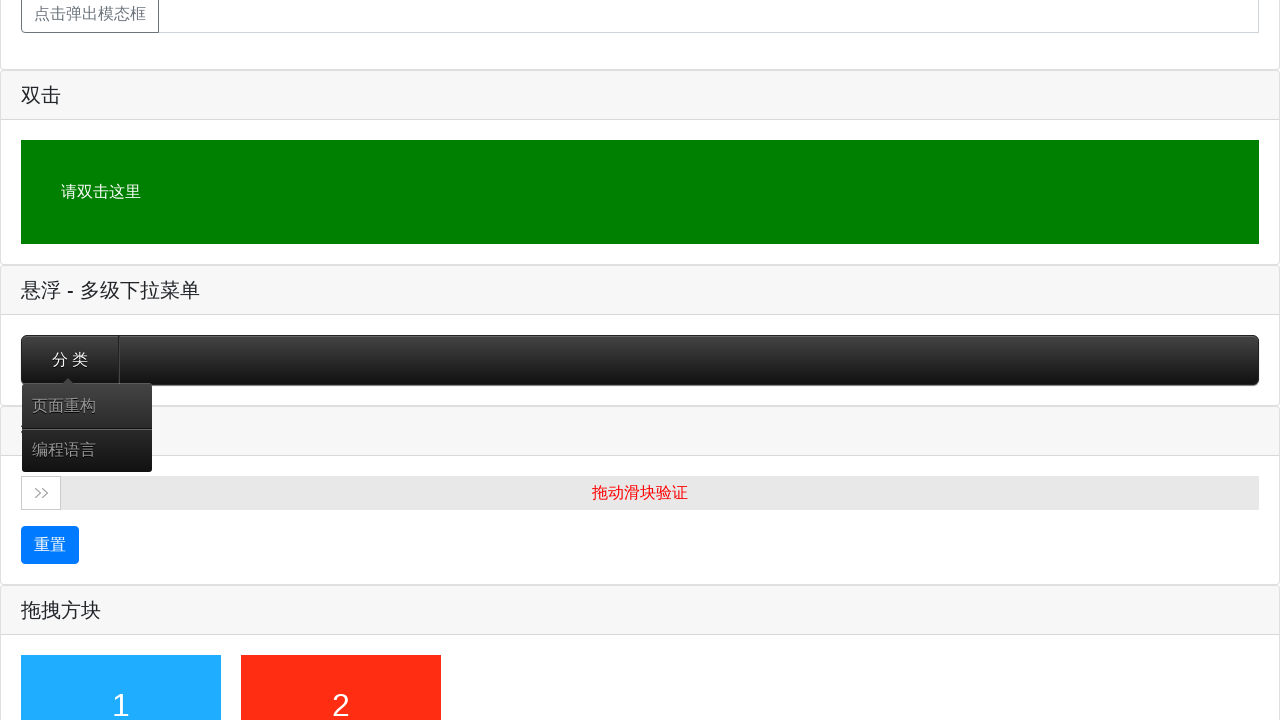

Hovered over first item in second level menu at (87, 406) on xpath=//ul[@id='menu']/li/ul/li[1]/a
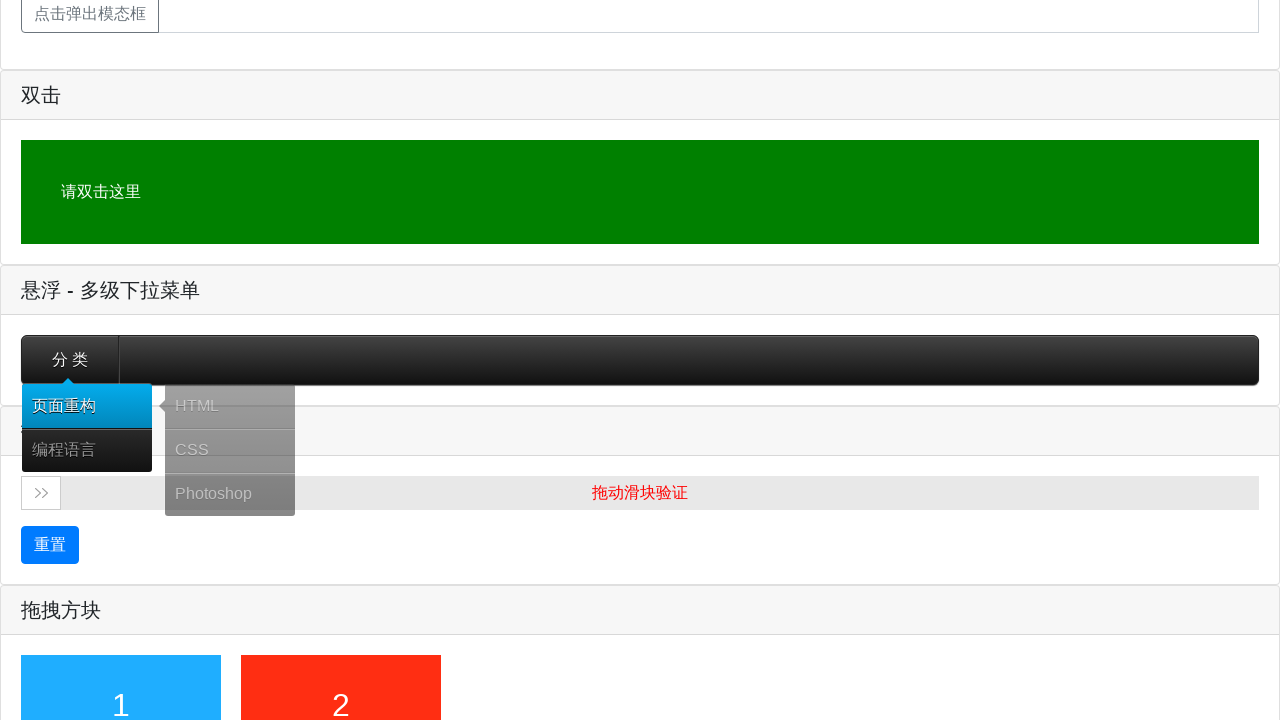

Third level menu appeared
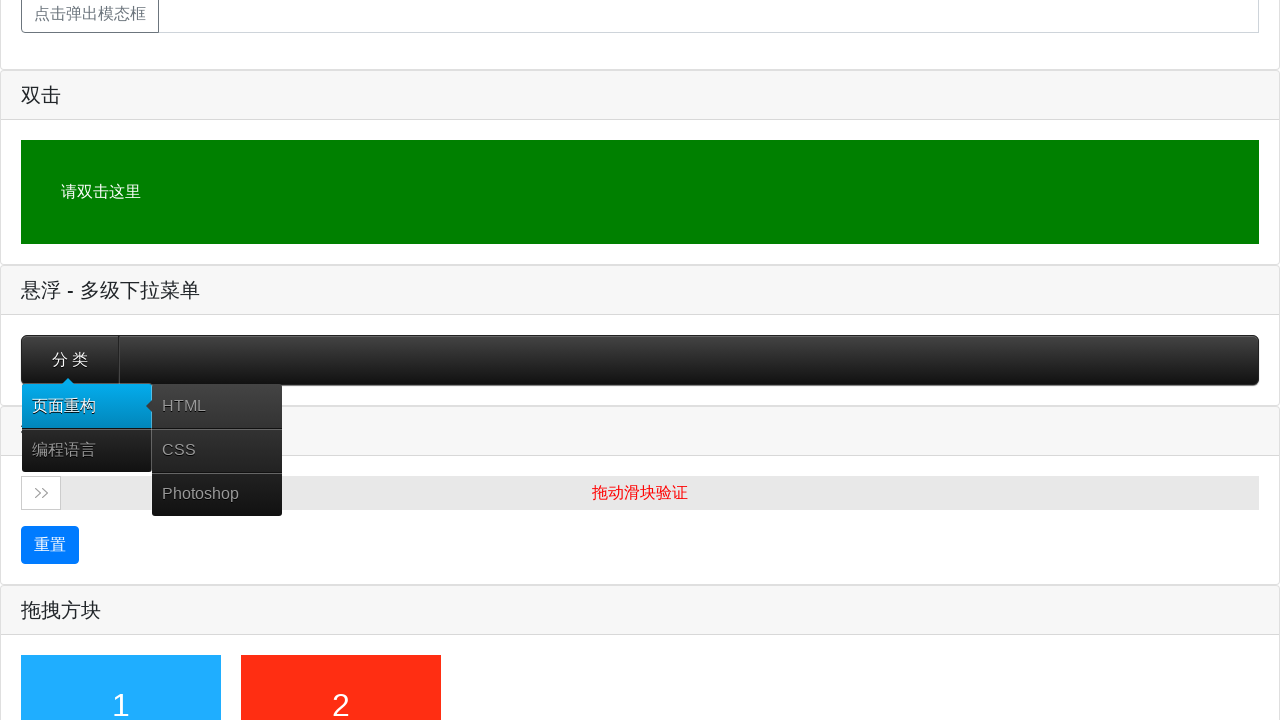

Clicked on third level menu item (second option) at (217, 450) on xpath=//ul[@id='menu']/li/ul/li[1]/ul[1]/li[2]/a
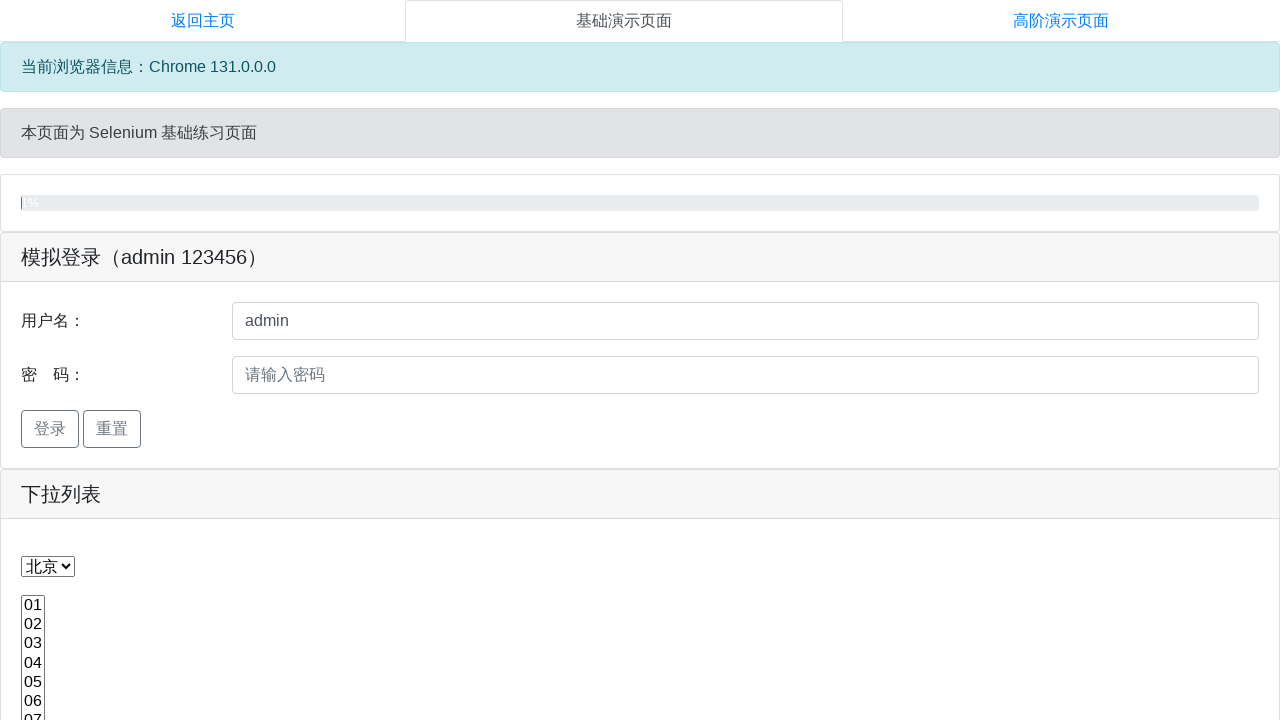

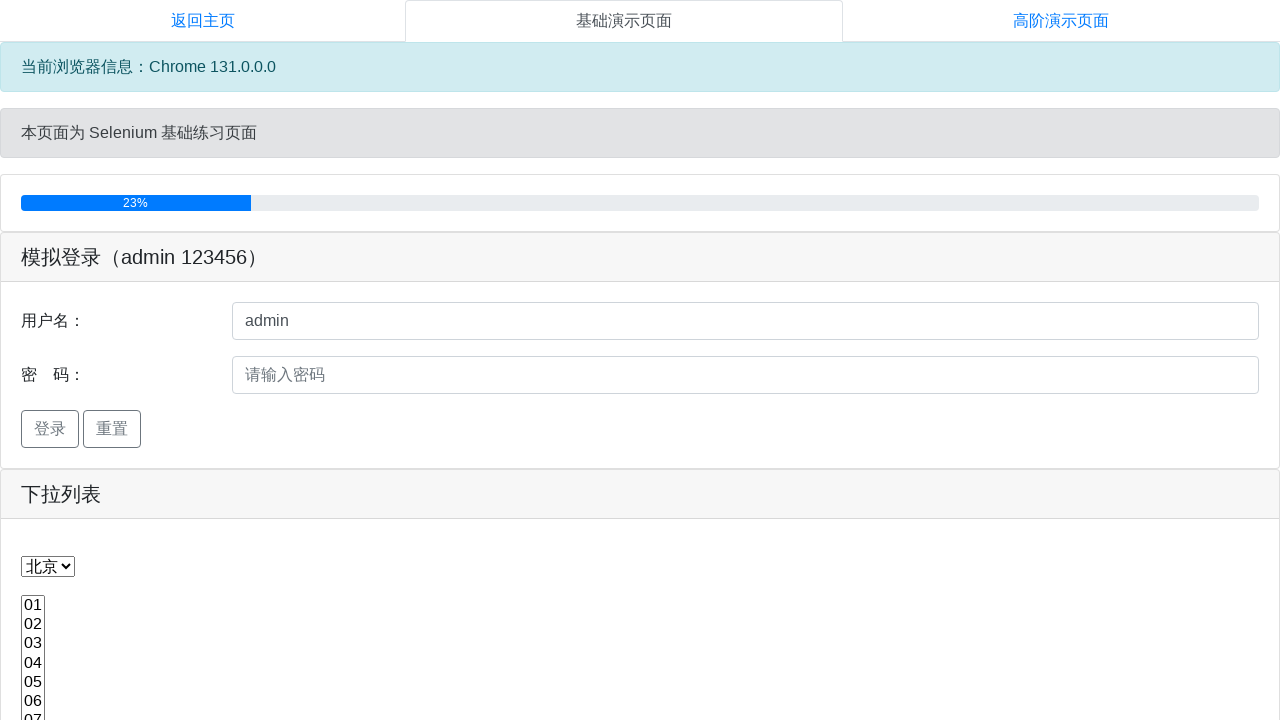